Tests a slow calculator web application by setting a delay value, performing a simple addition (7+8), and verifying the result equals 15

Starting URL: https://bonigarcia.dev/selenium-webdriver-java/slow-calculator.html

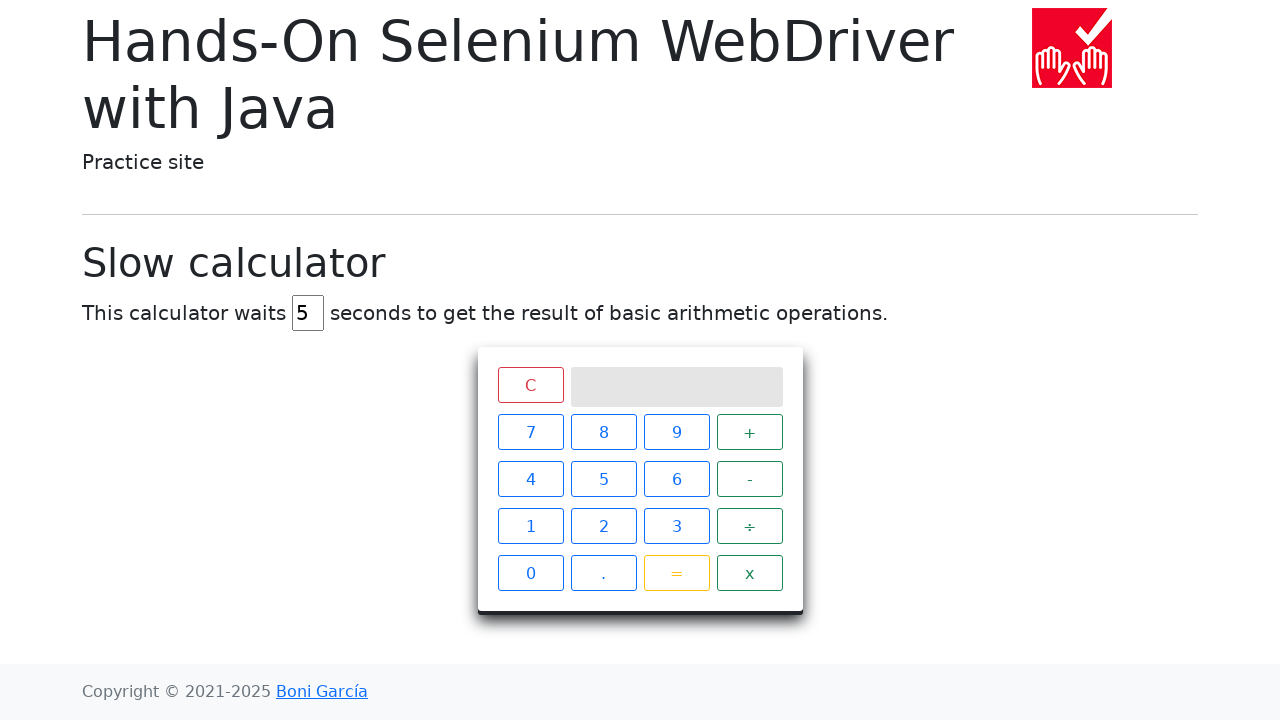

Navigated to slow calculator application
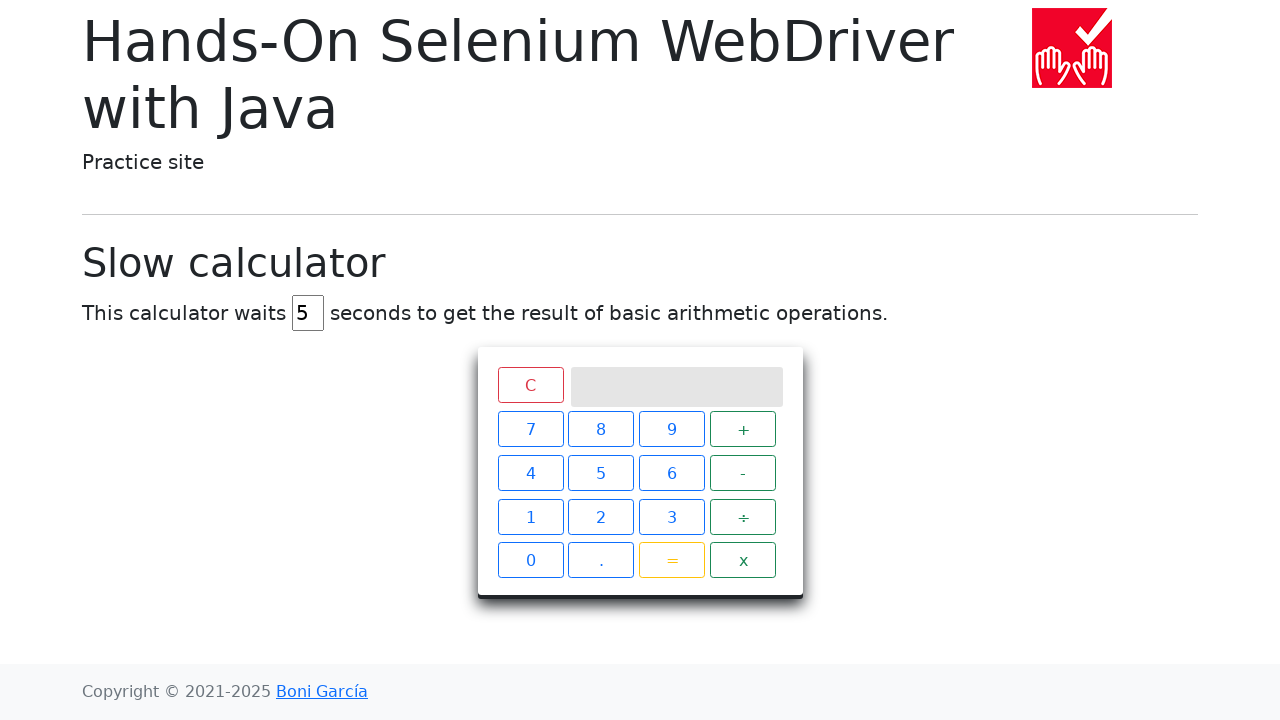

Cleared delay input field on #delay
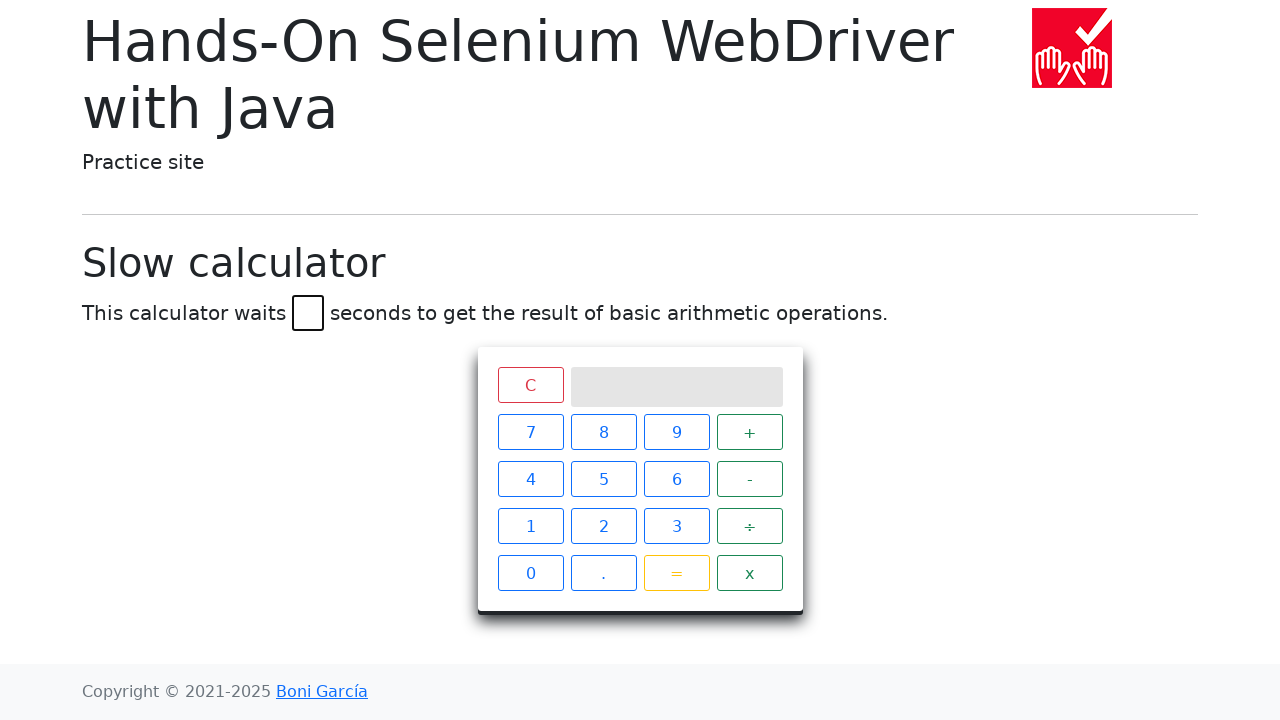

Set delay value to 45 milliseconds on #delay
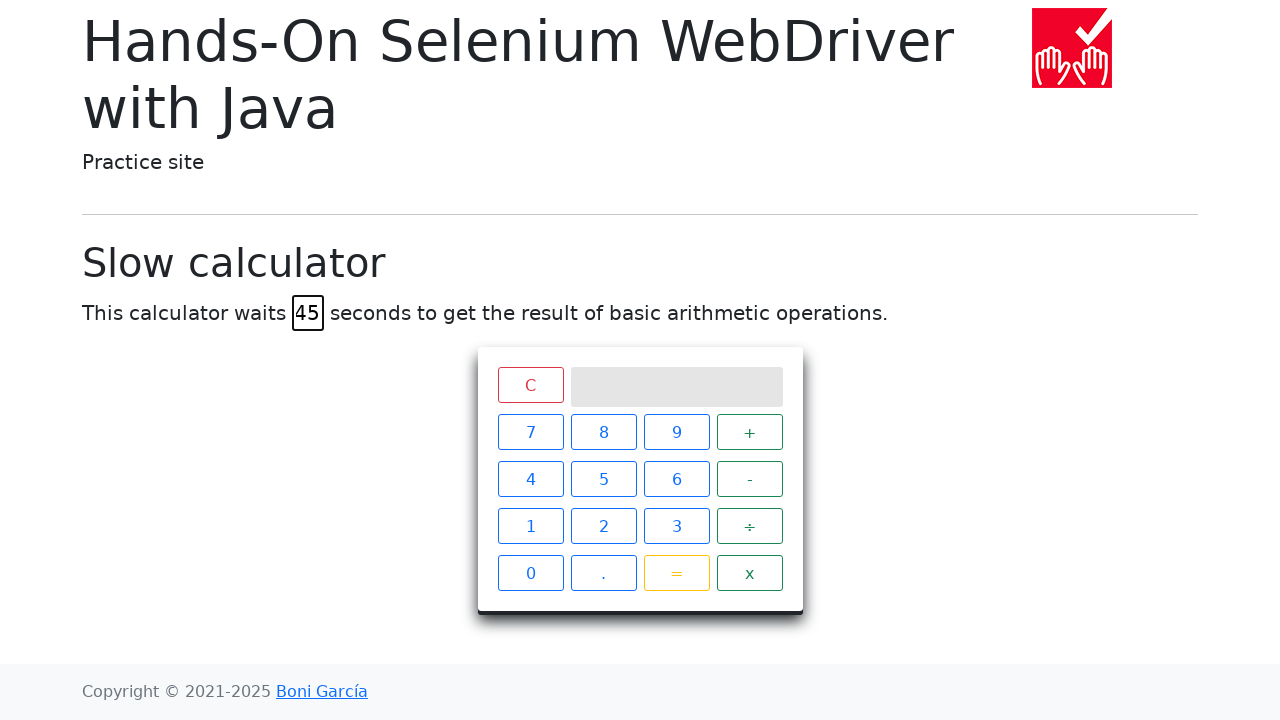

Clicked number 7 at (530, 432) on xpath=//span[text()="7"]
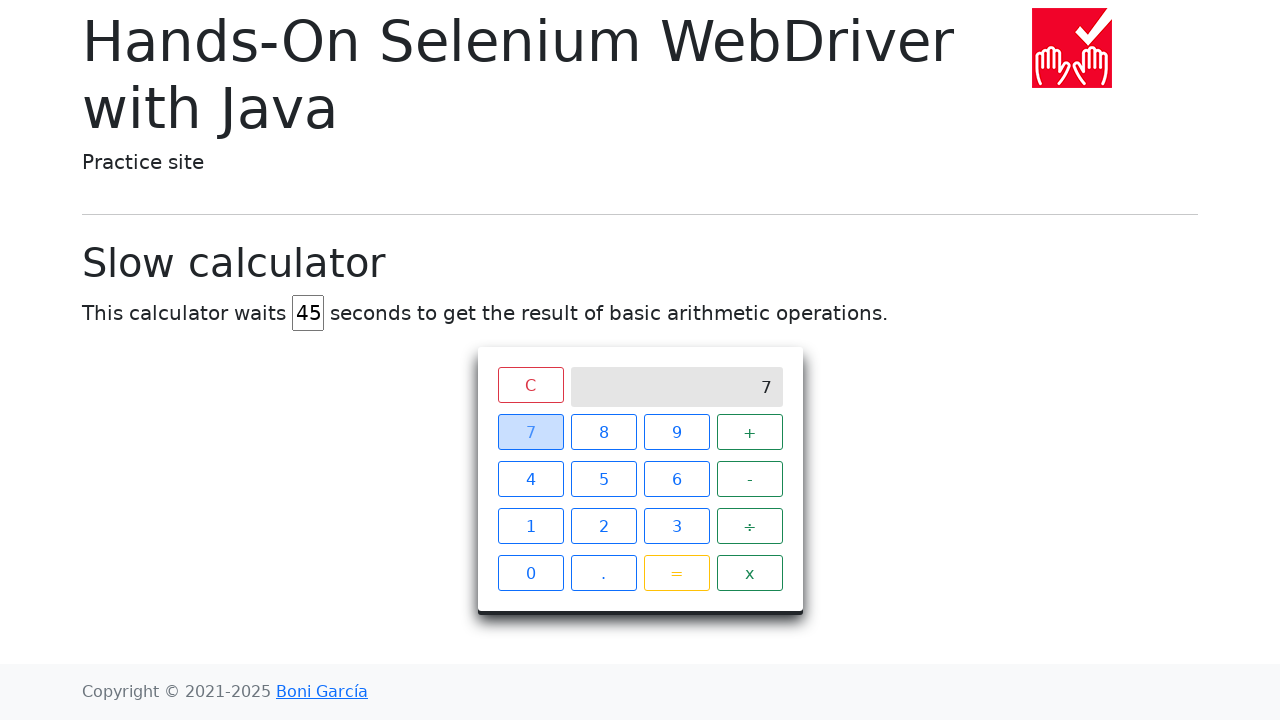

Clicked plus operator at (750, 432) on xpath=//span[text()="+"]
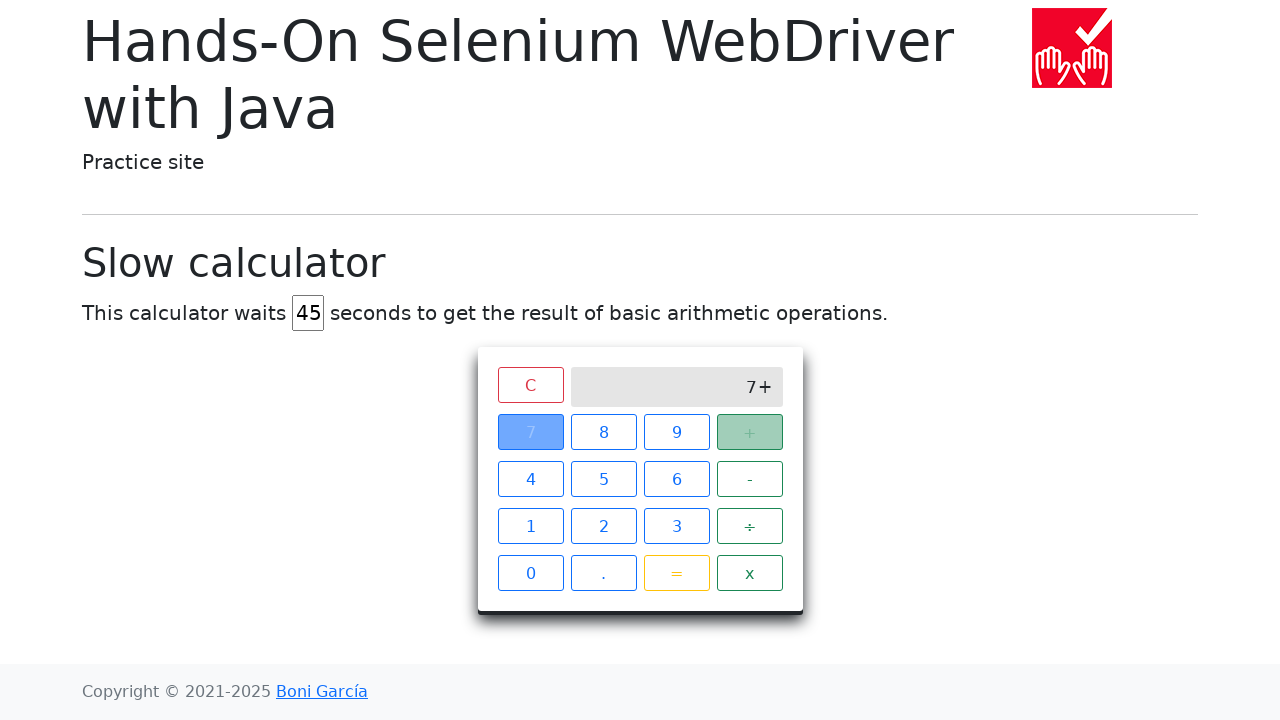

Clicked number 8 at (604, 432) on xpath=//span[text()="8"]
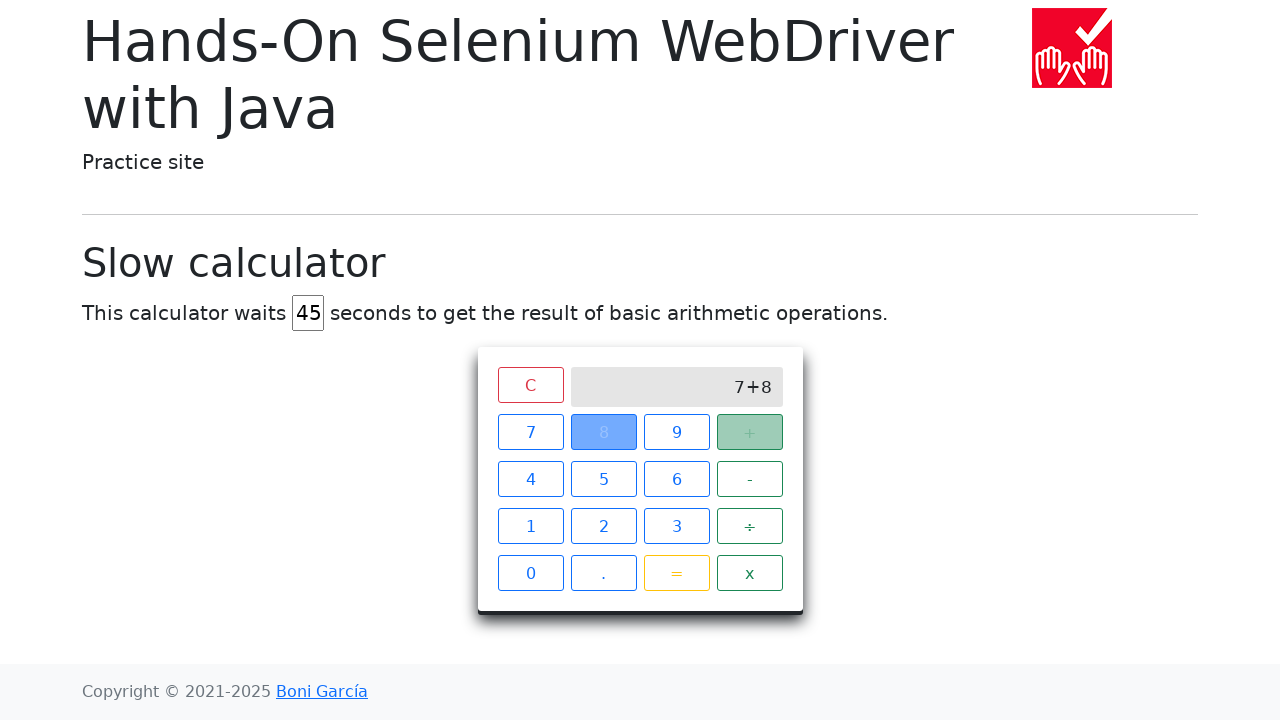

Clicked equals button to calculate result at (676, 573) on xpath=//span[text()="="]
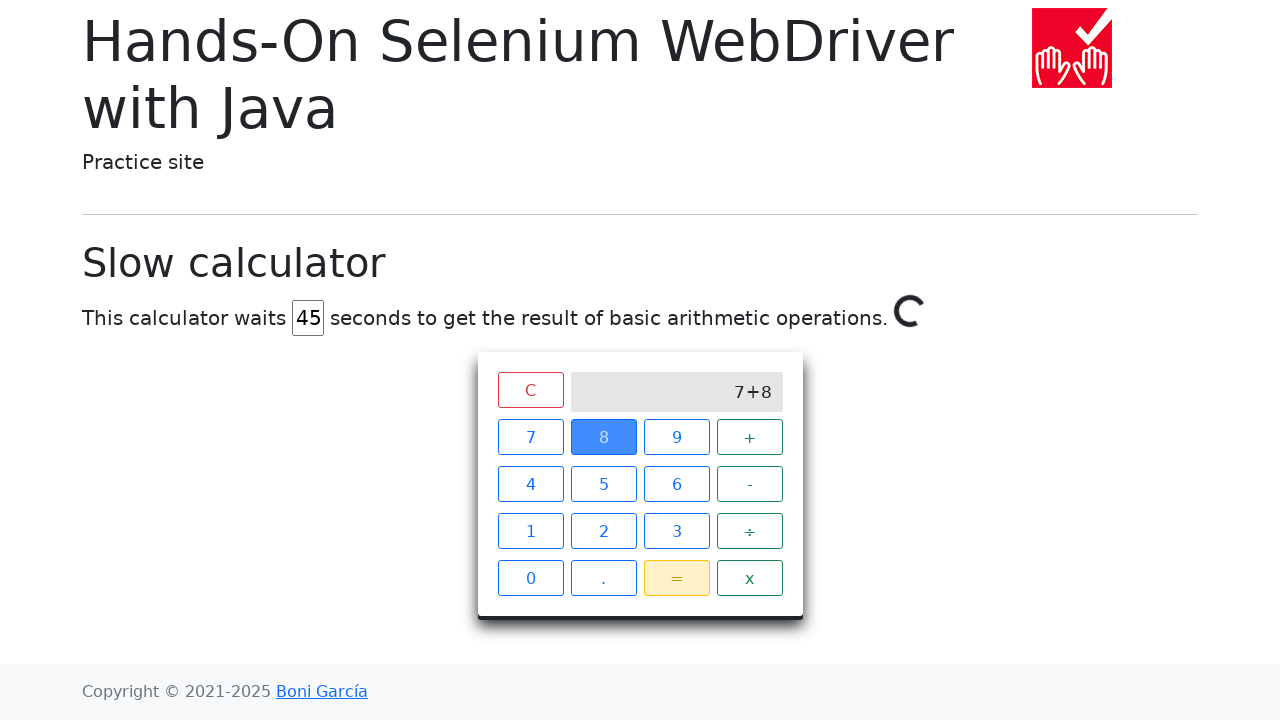

Result '15' appeared on calculator screen after delay
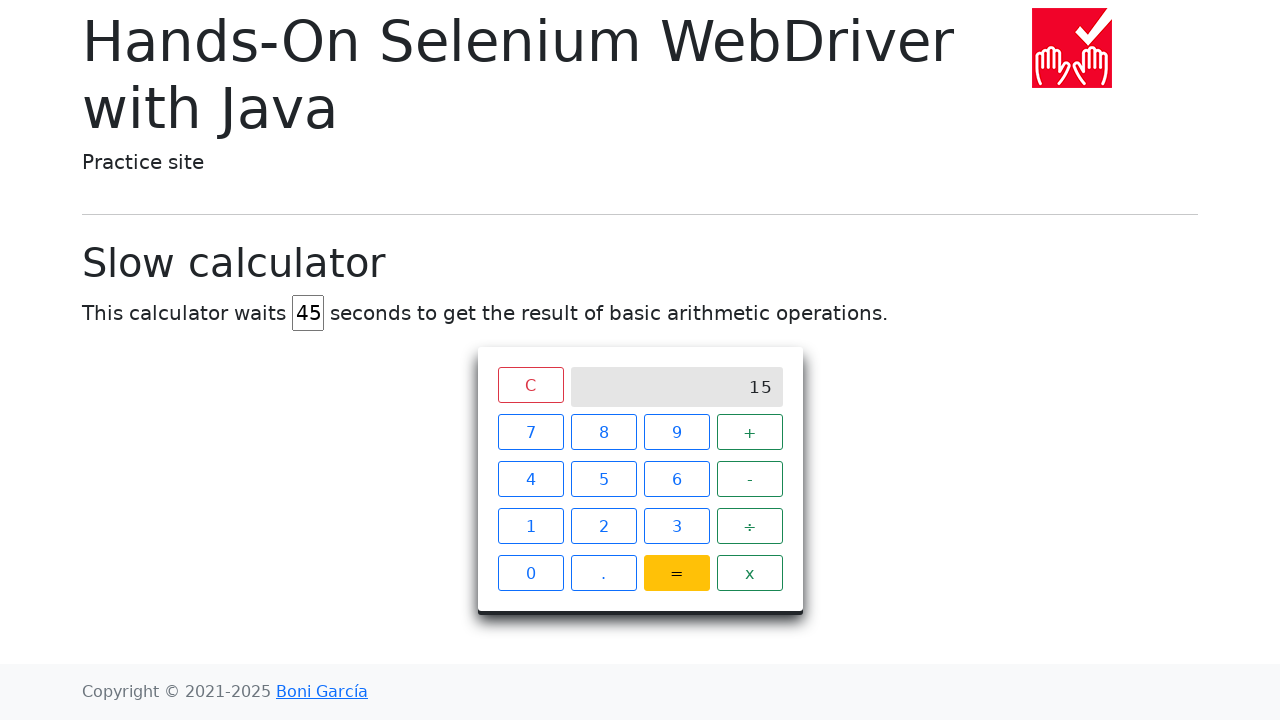

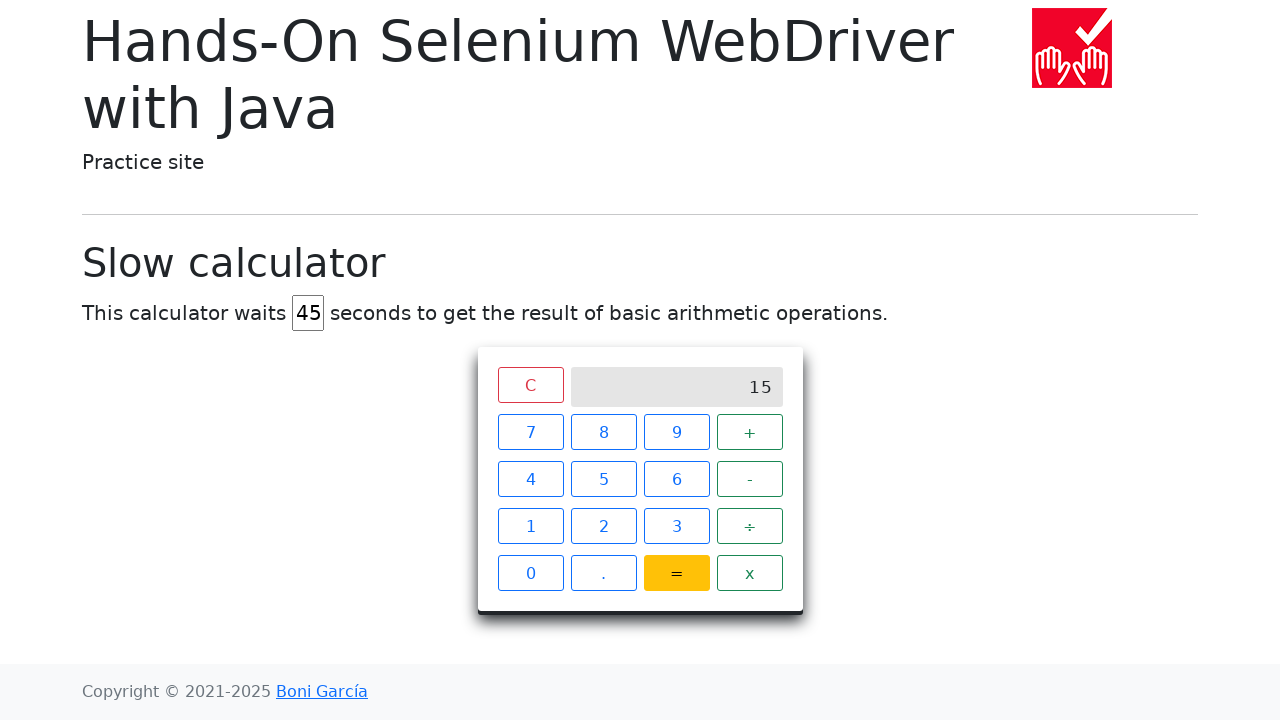